Tests clicking the JS Prompt button and dismissing without entering any text

Starting URL: http://the-internet.herokuapp.com/javascript_alerts

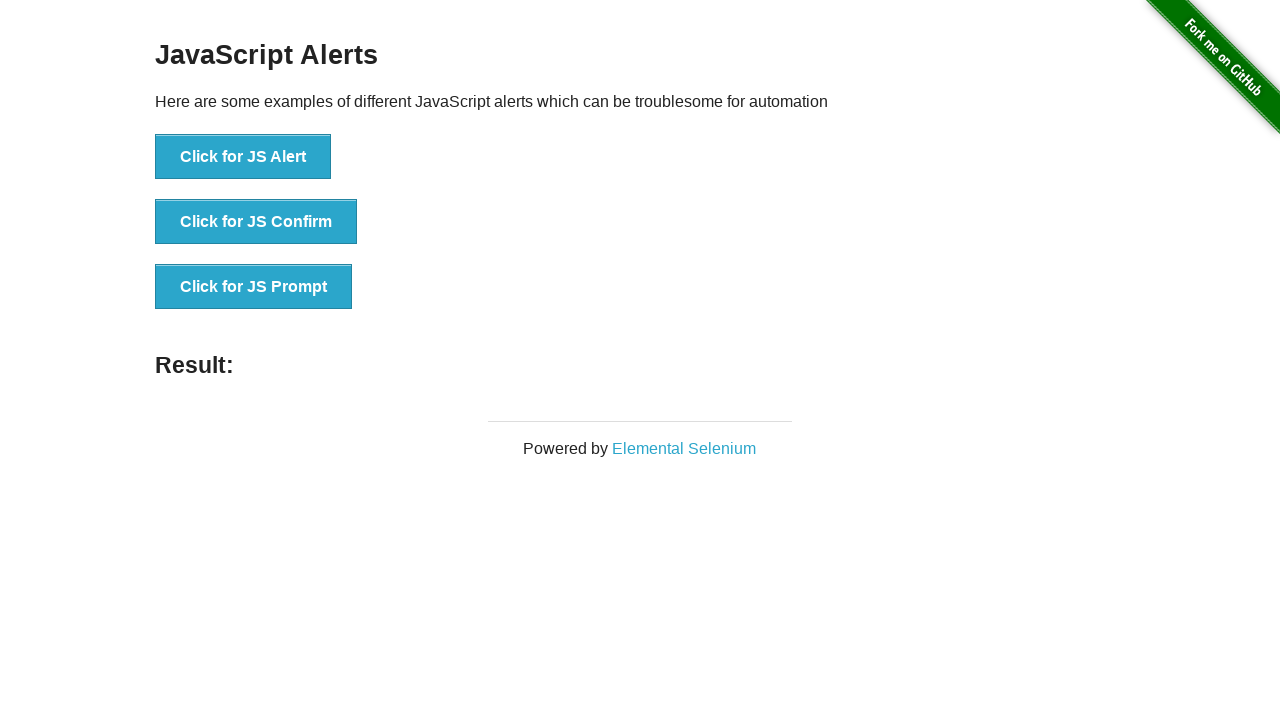

Set up dialog handler to dismiss prompts
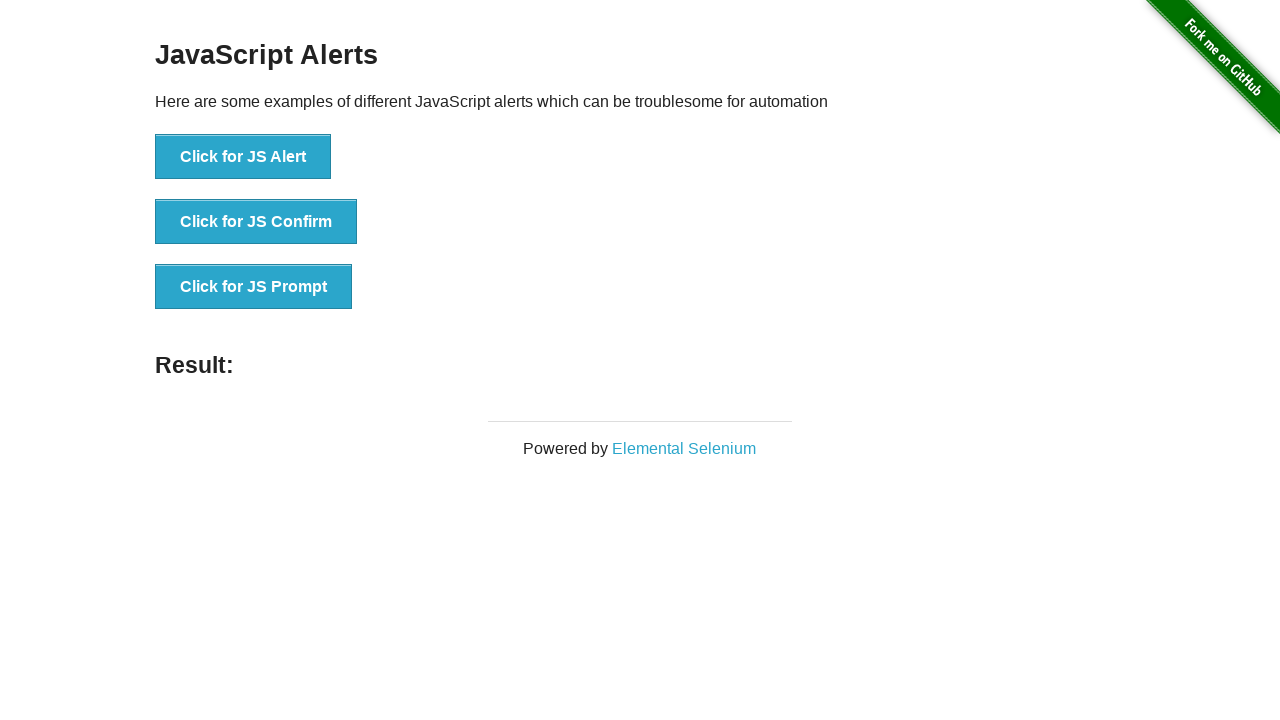

Clicked the JS Prompt button at (254, 287) on xpath=//button[text()='Click for JS Prompt']
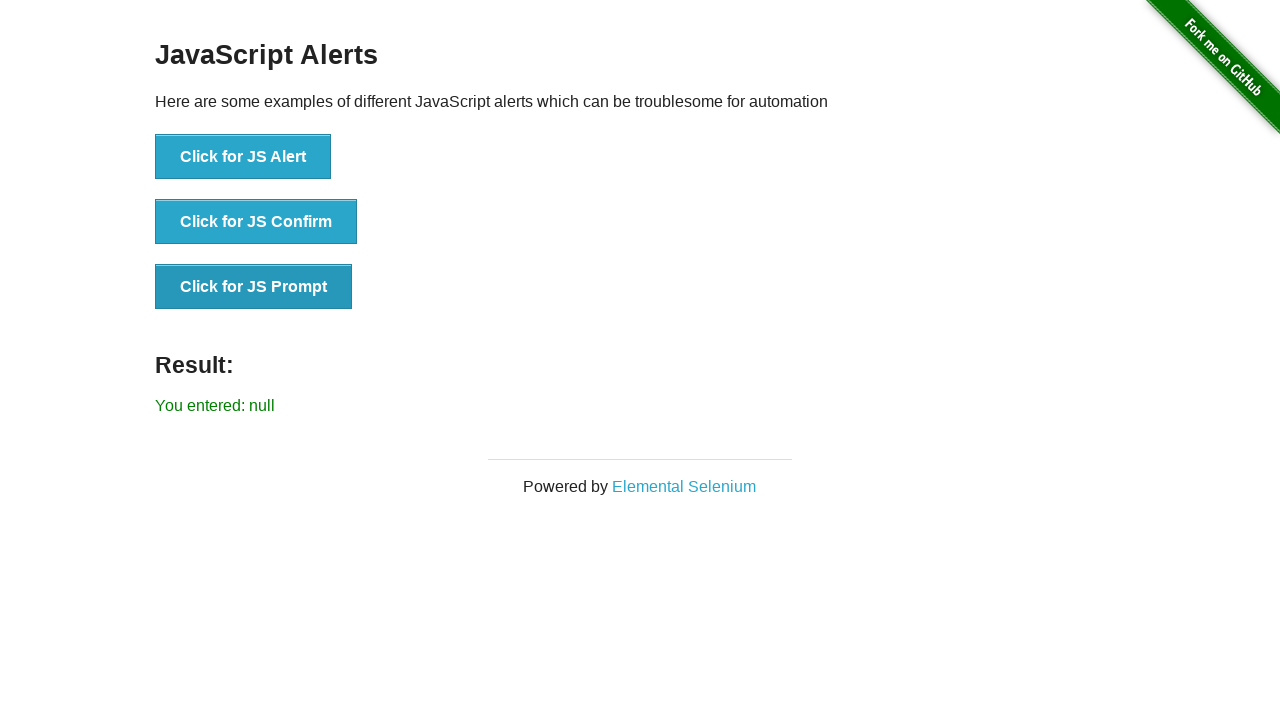

Waited for result element to appear after dismissing prompt without text
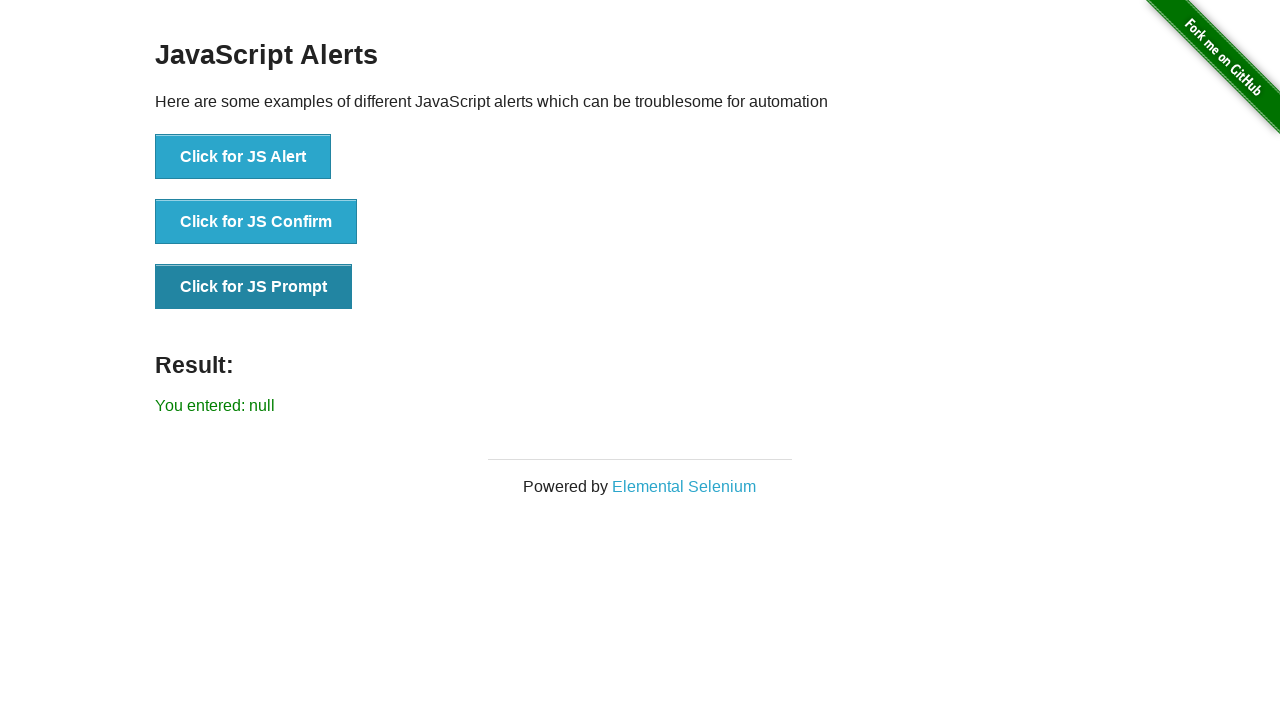

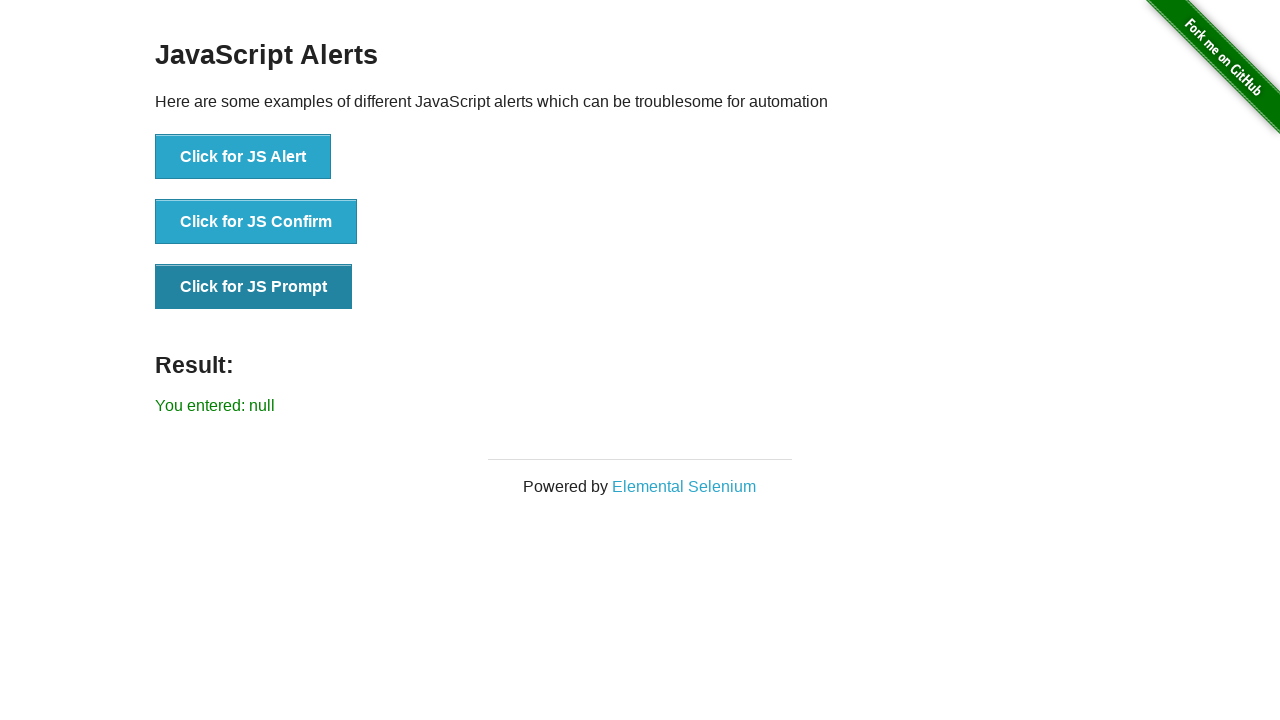